Navigates to a football statistics website, selects "All matches" option, filters by Spain from a dropdown, and waits for match data to load

Starting URL: https://www.adamchoi.co.uk/teamgoals/detailed

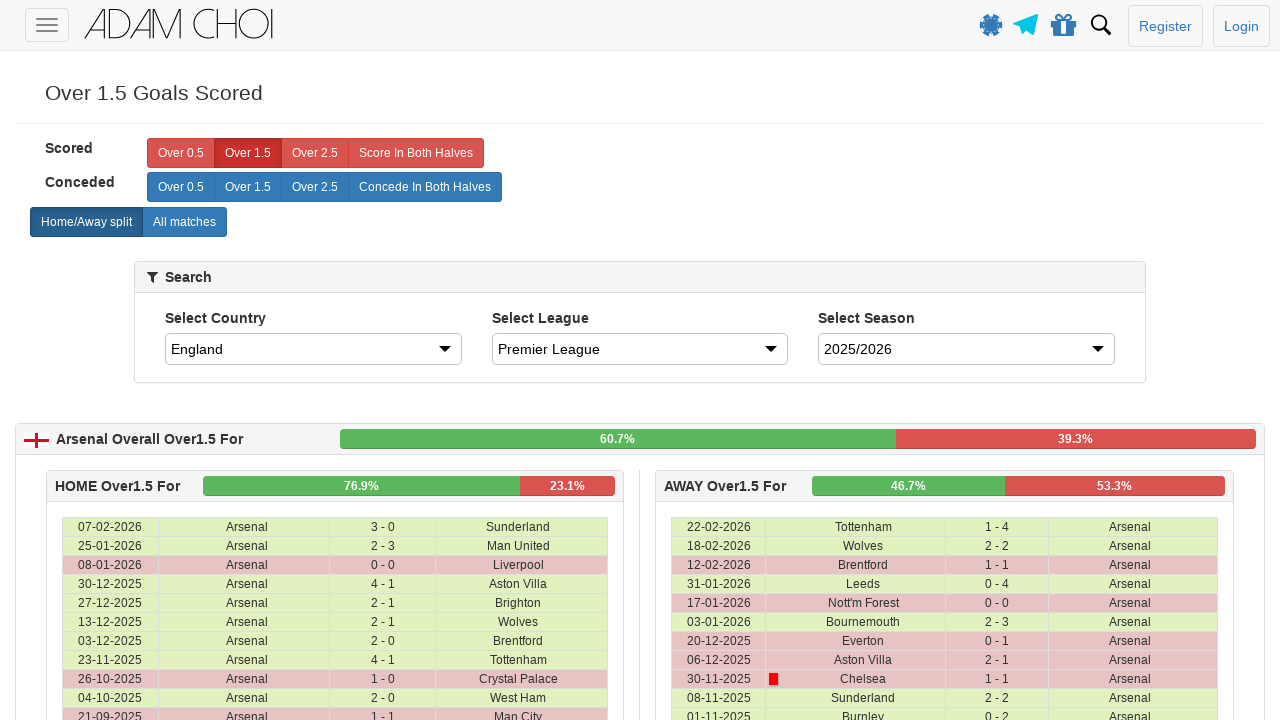

Clicked 'All matches' button at (184, 222) on xpath=//label[@analytics-event="All matches"]
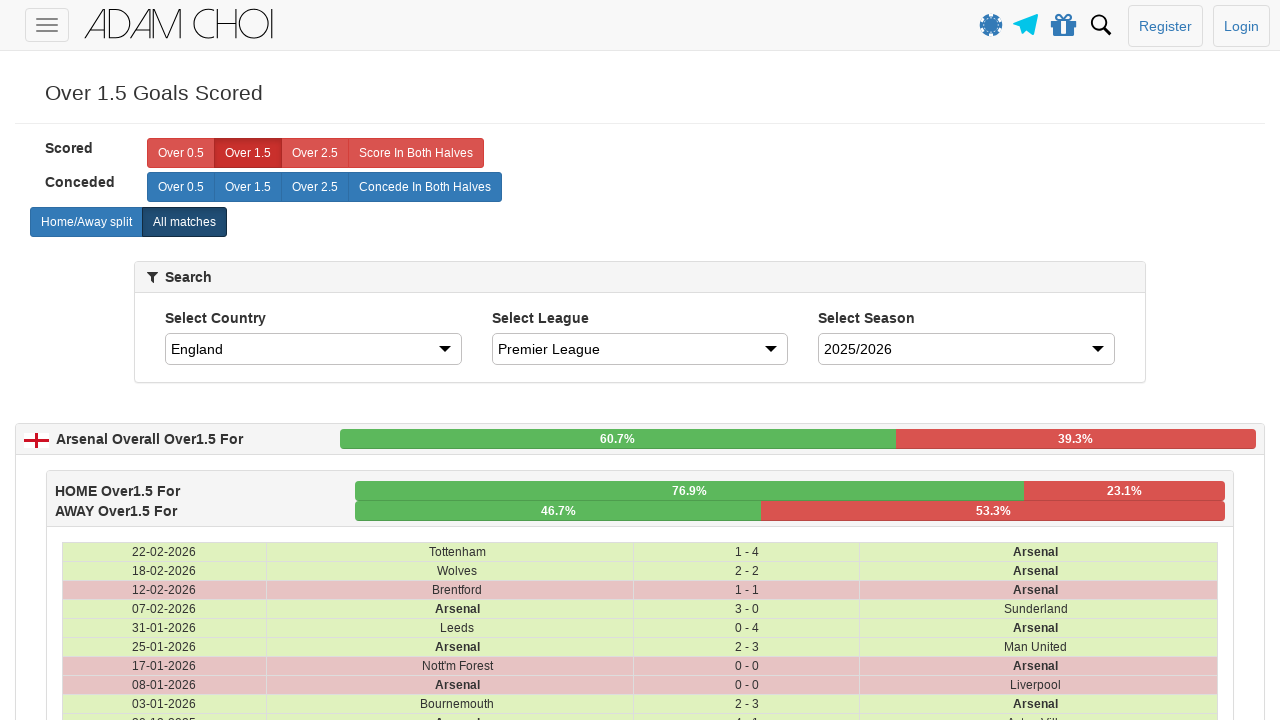

Selected 'Spain' from country dropdown on #country
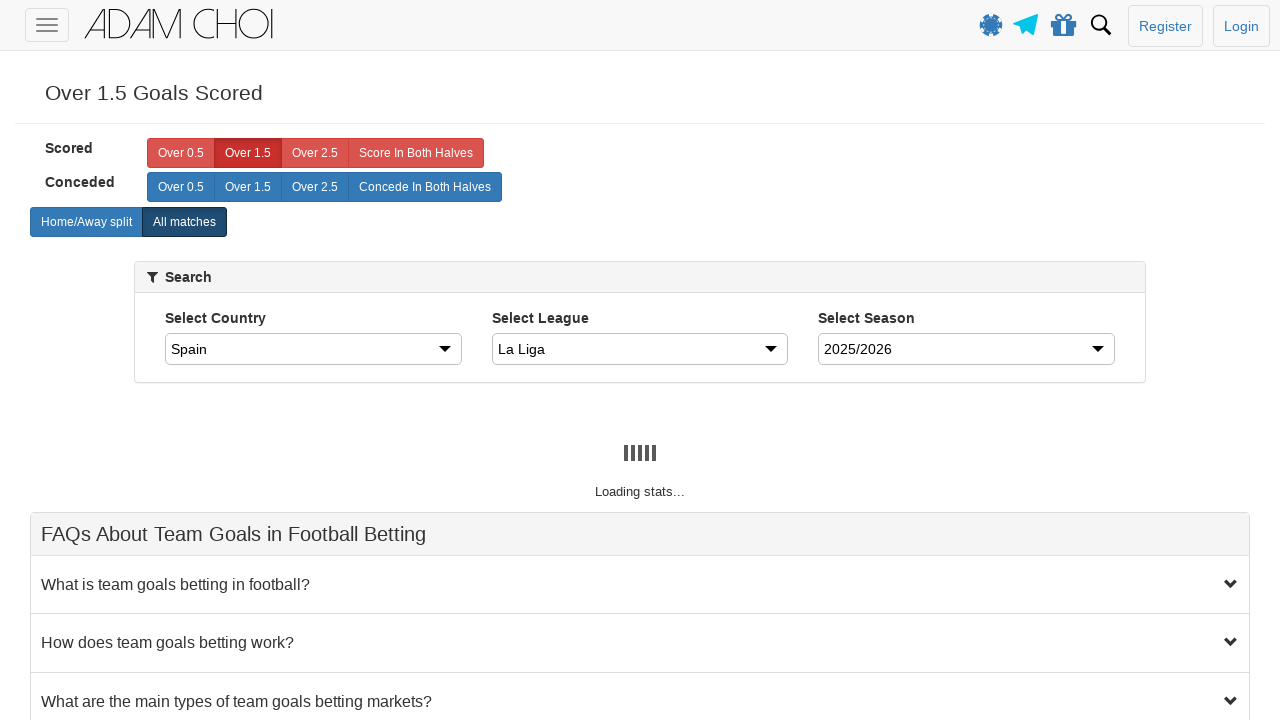

Waited 5 seconds for matches to load
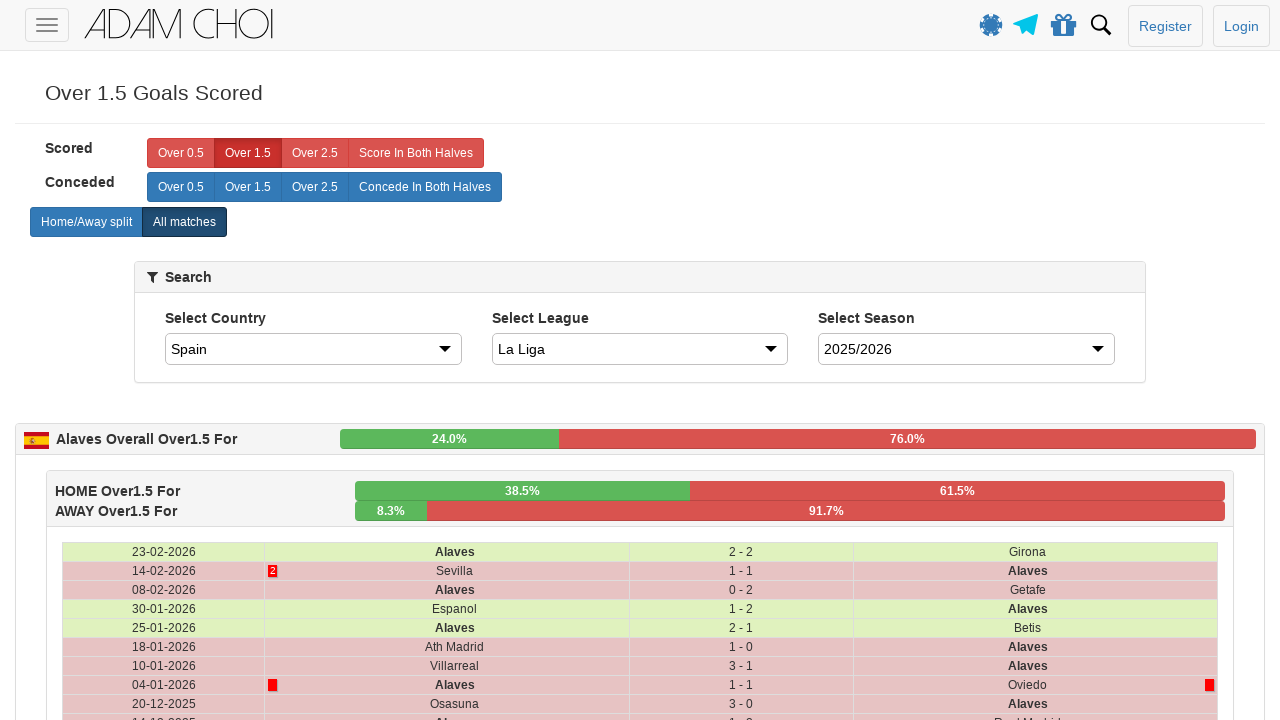

Match data table rows loaded successfully
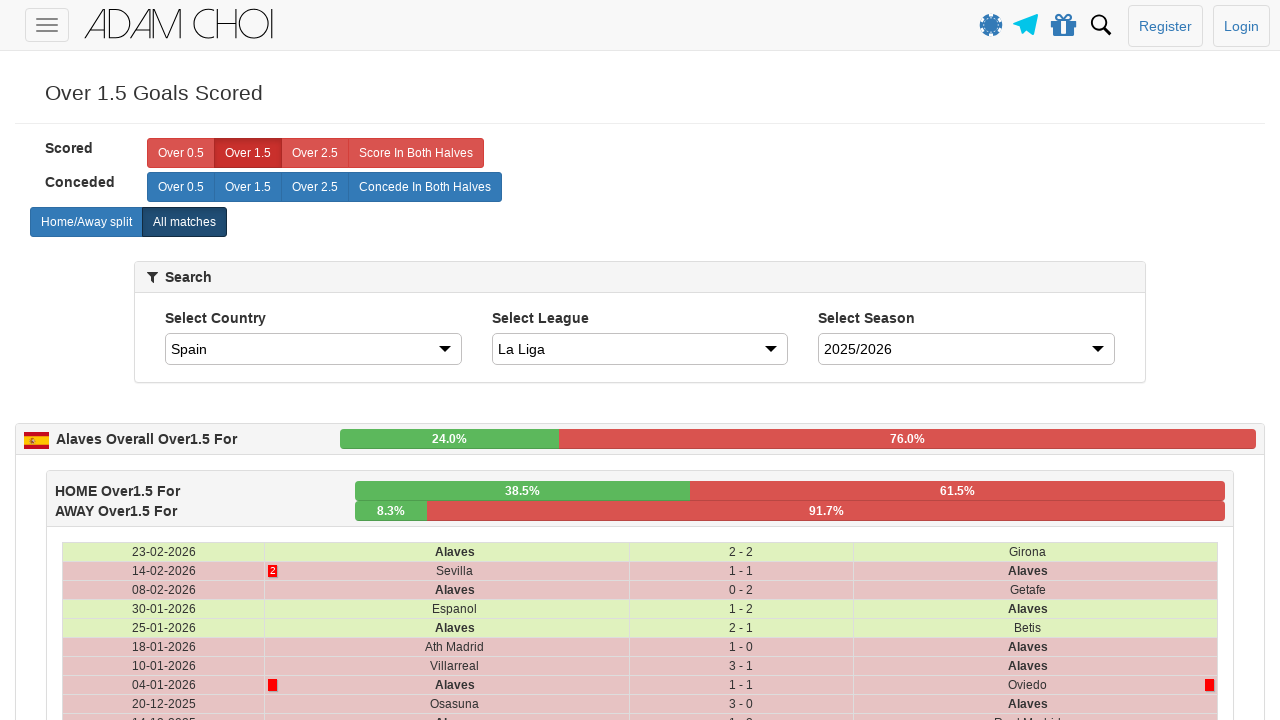

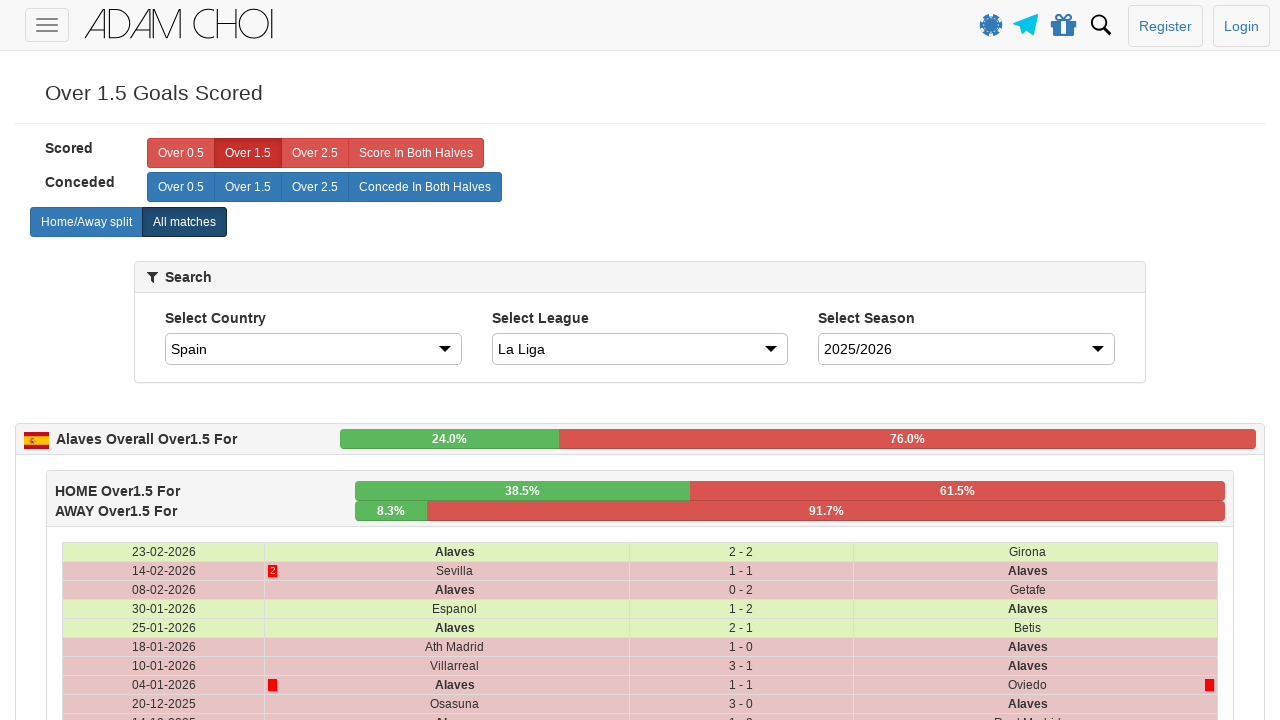